Verifies placeholder text in the home internet payment form fields (subscriber number, sum, email) on the MTS Belarus website

Starting URL: https://www.mts.by/

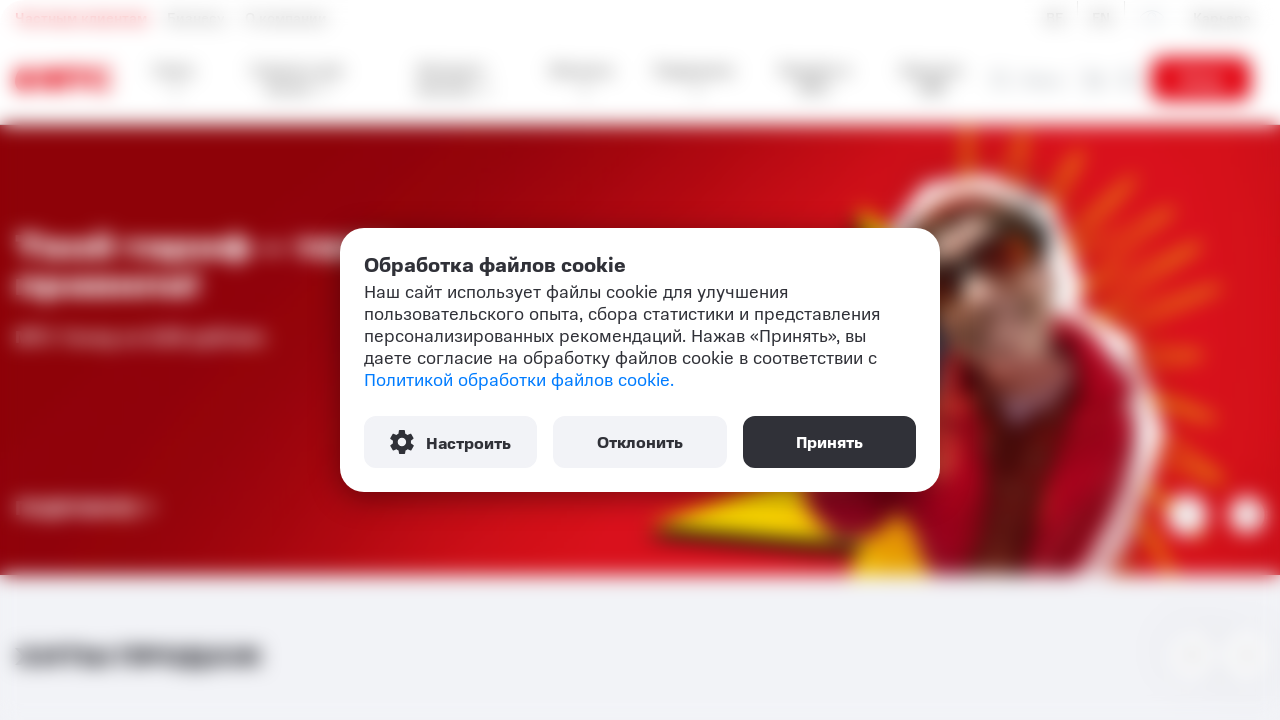

Retrieved placeholder text from subscriber number field
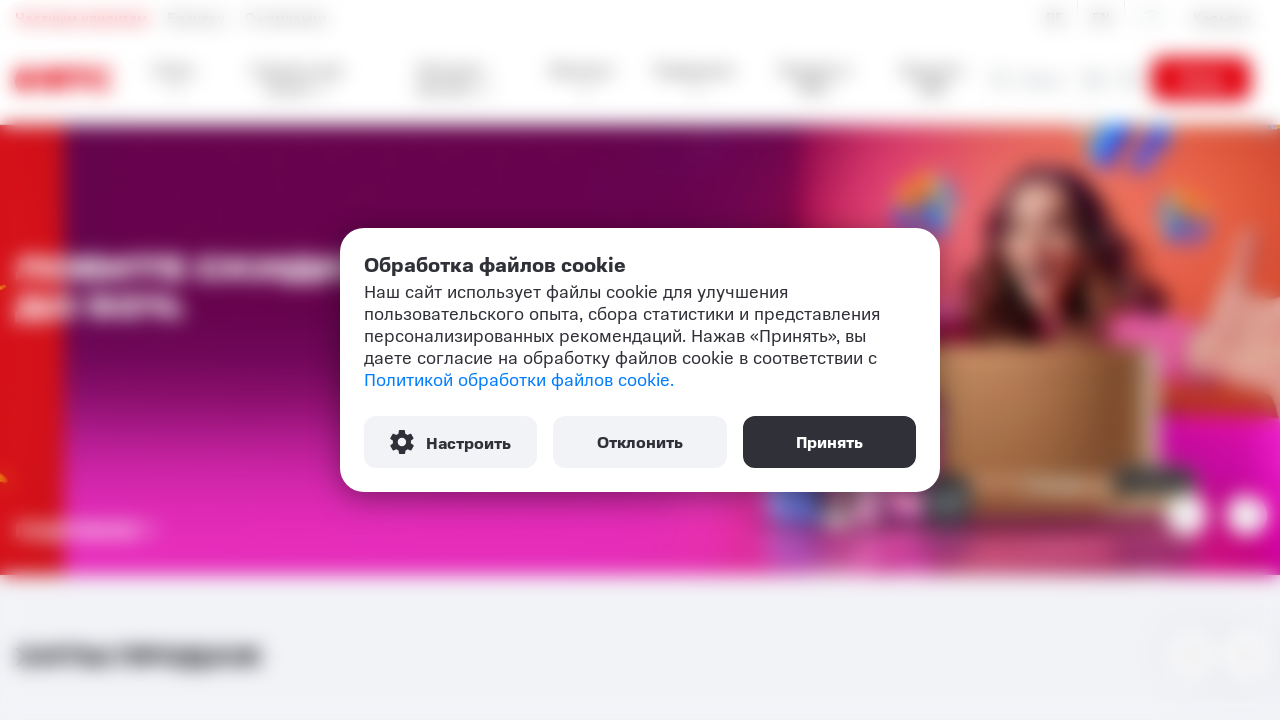

Retrieved placeholder text from sum field
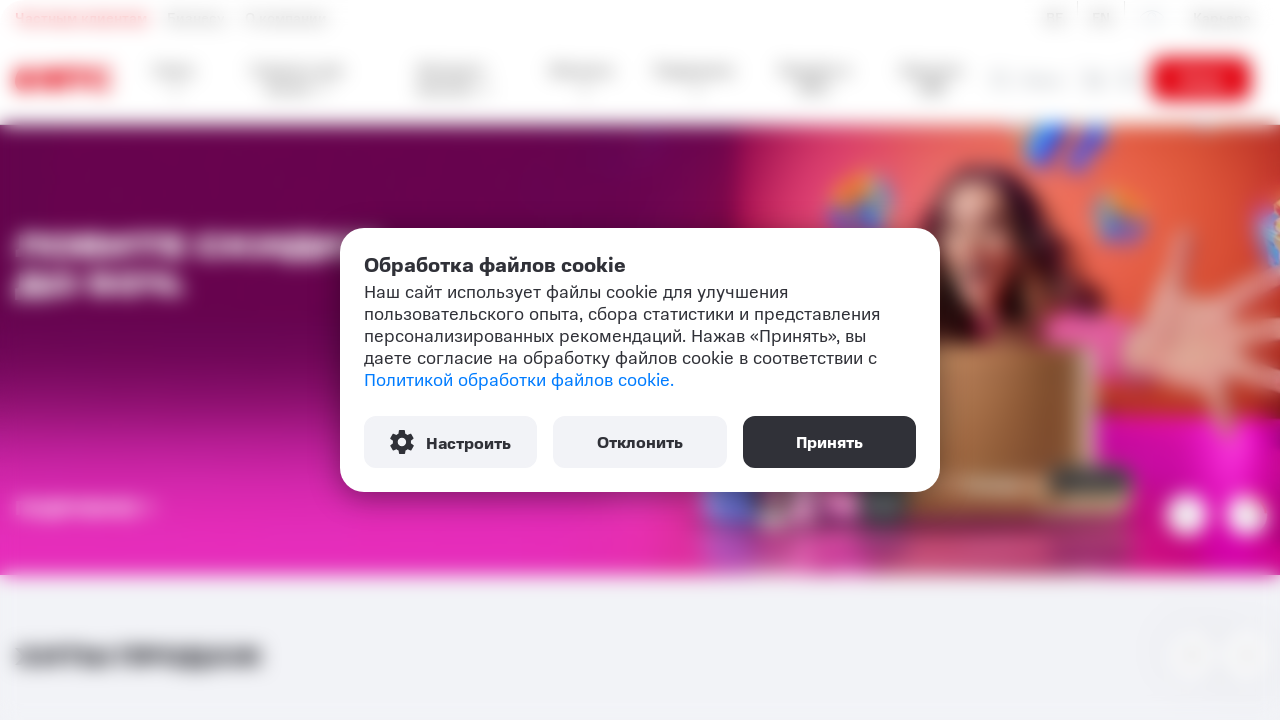

Retrieved placeholder text from email field
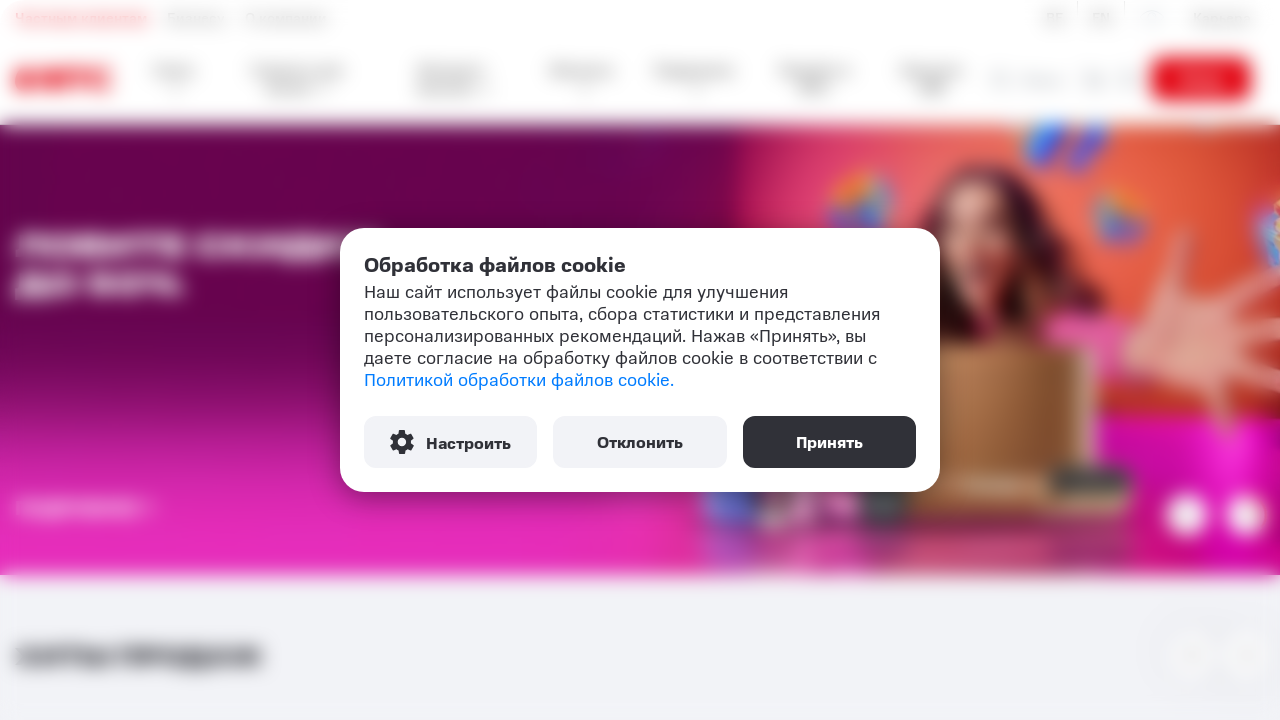

Verified subscriber number placeholder text is 'Номер абонента'
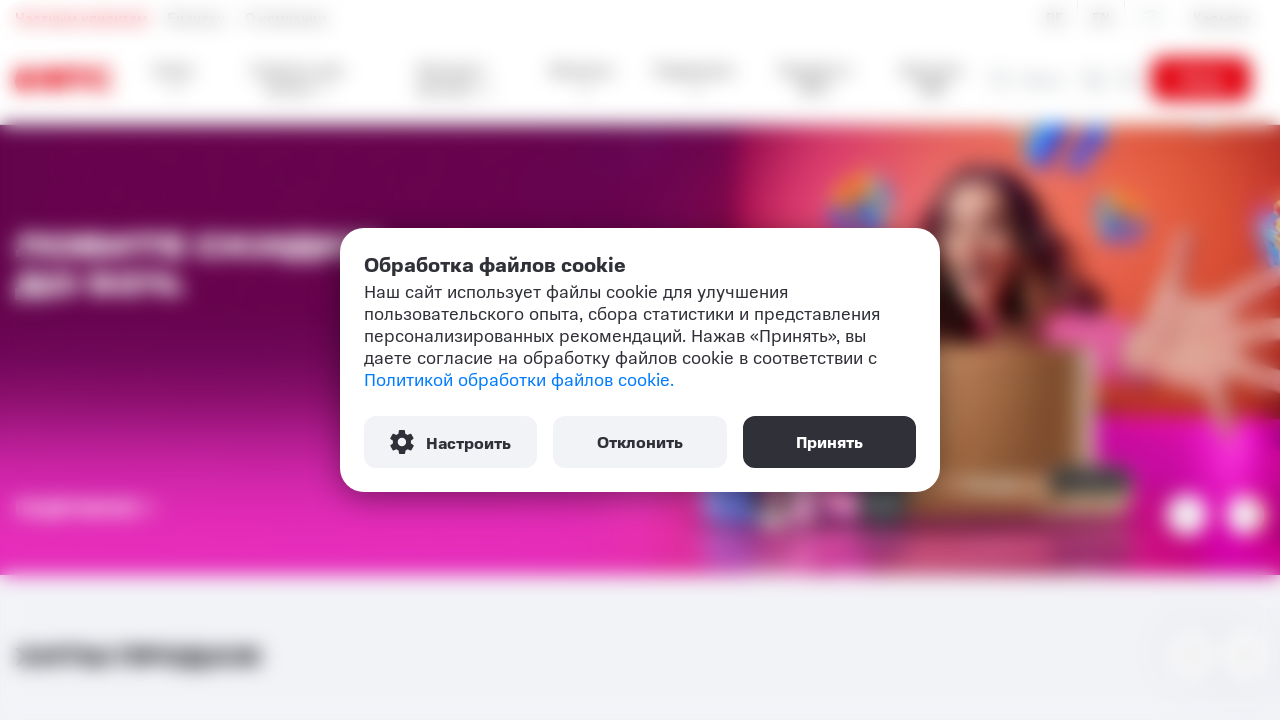

Verified sum placeholder text is 'Сумма'
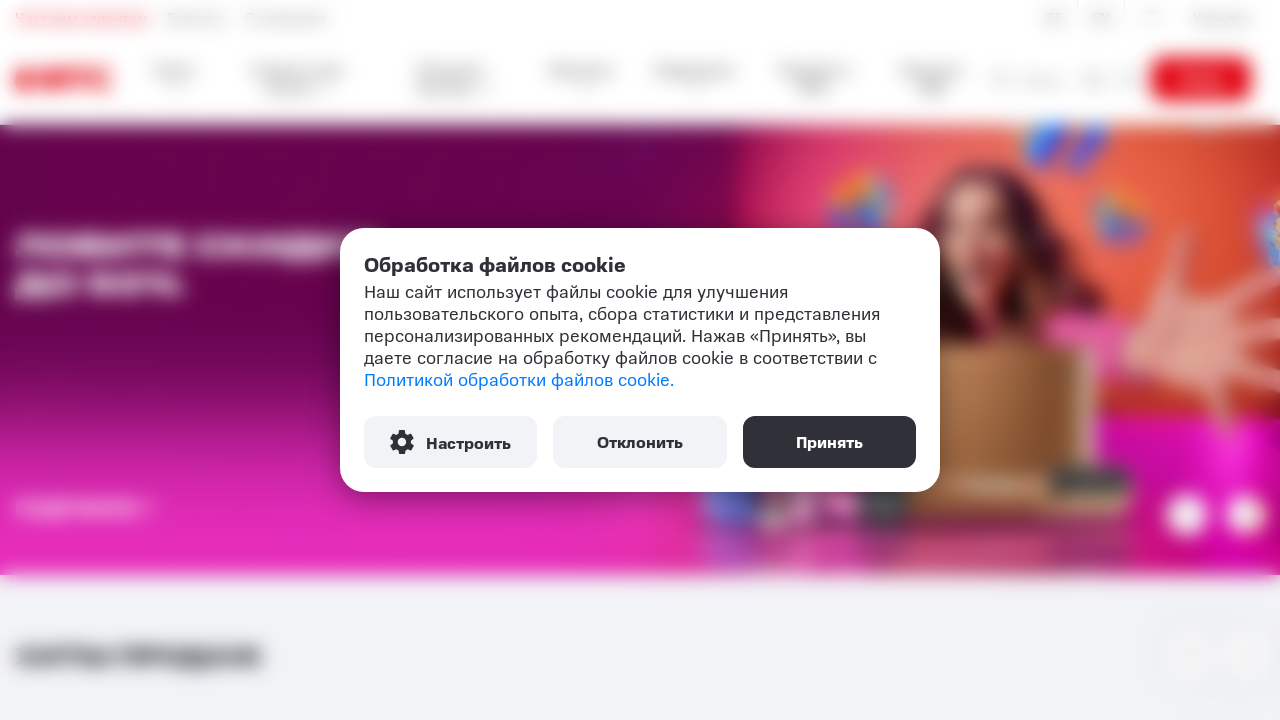

Verified email placeholder text is 'E-mail для отправки чека'
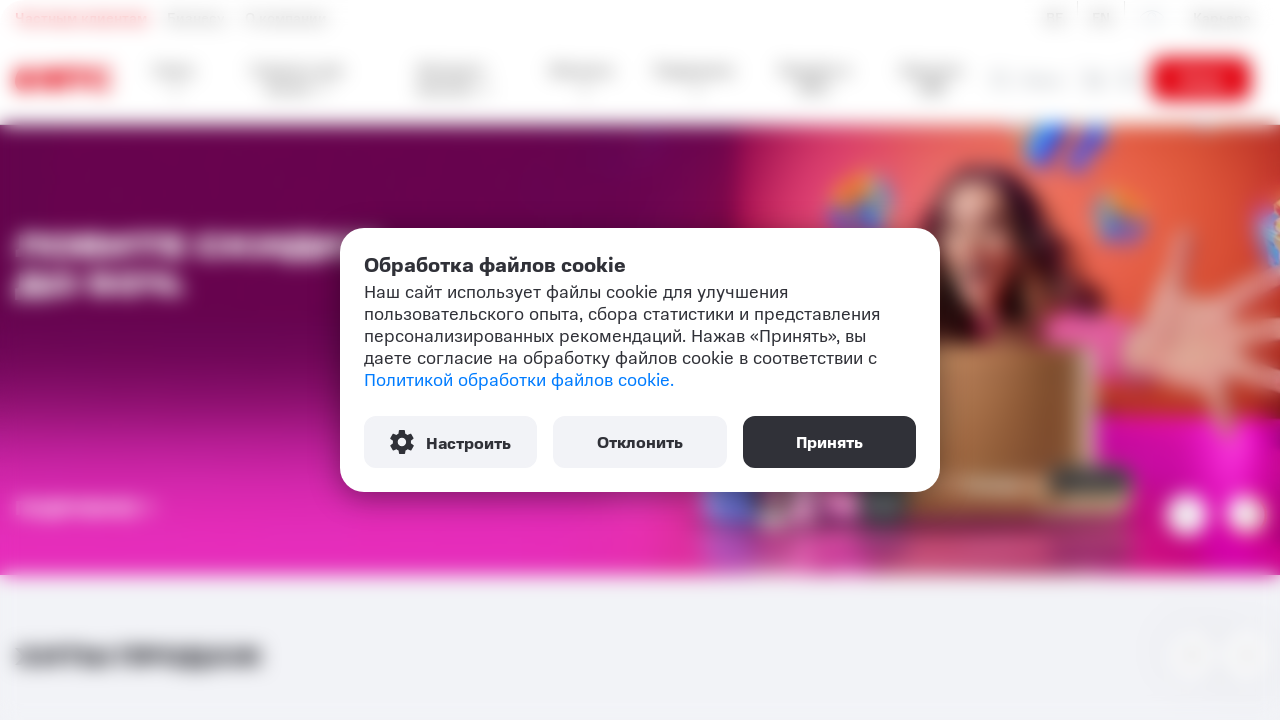

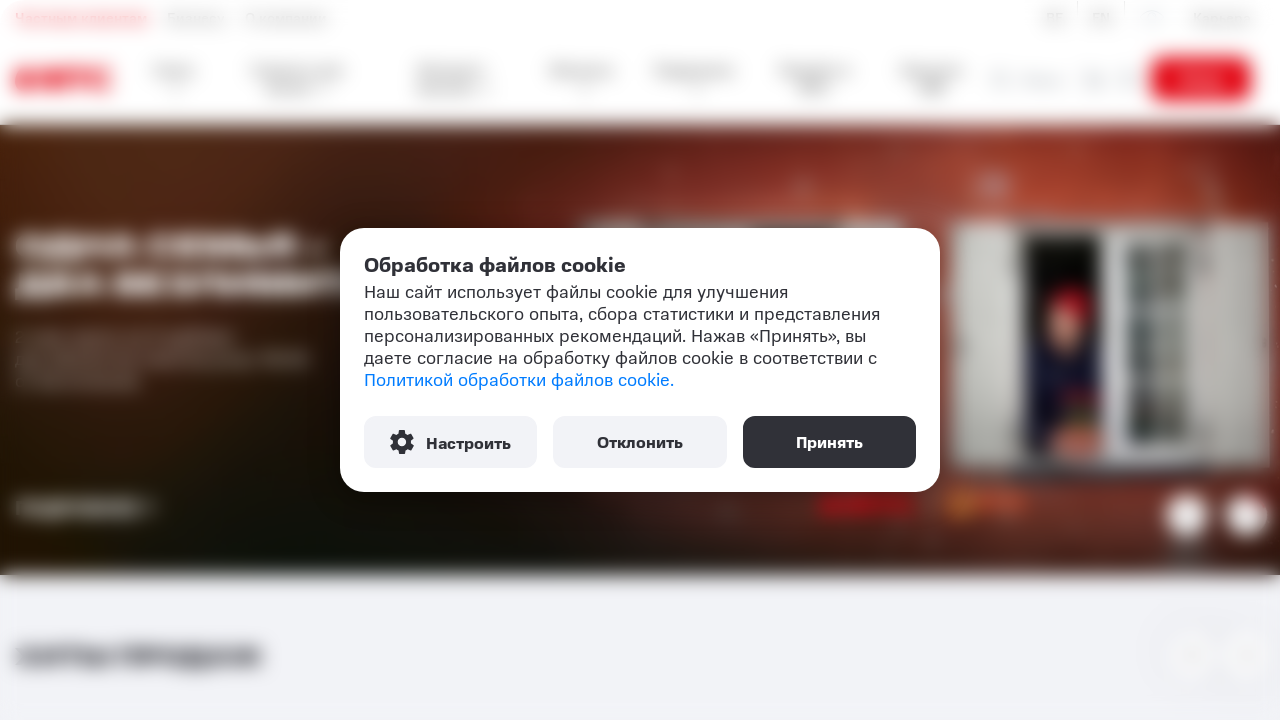